Tests clearing the complete state of all items by checking and then unchecking the toggle-all checkbox.

Starting URL: https://demo.playwright.dev/todomvc

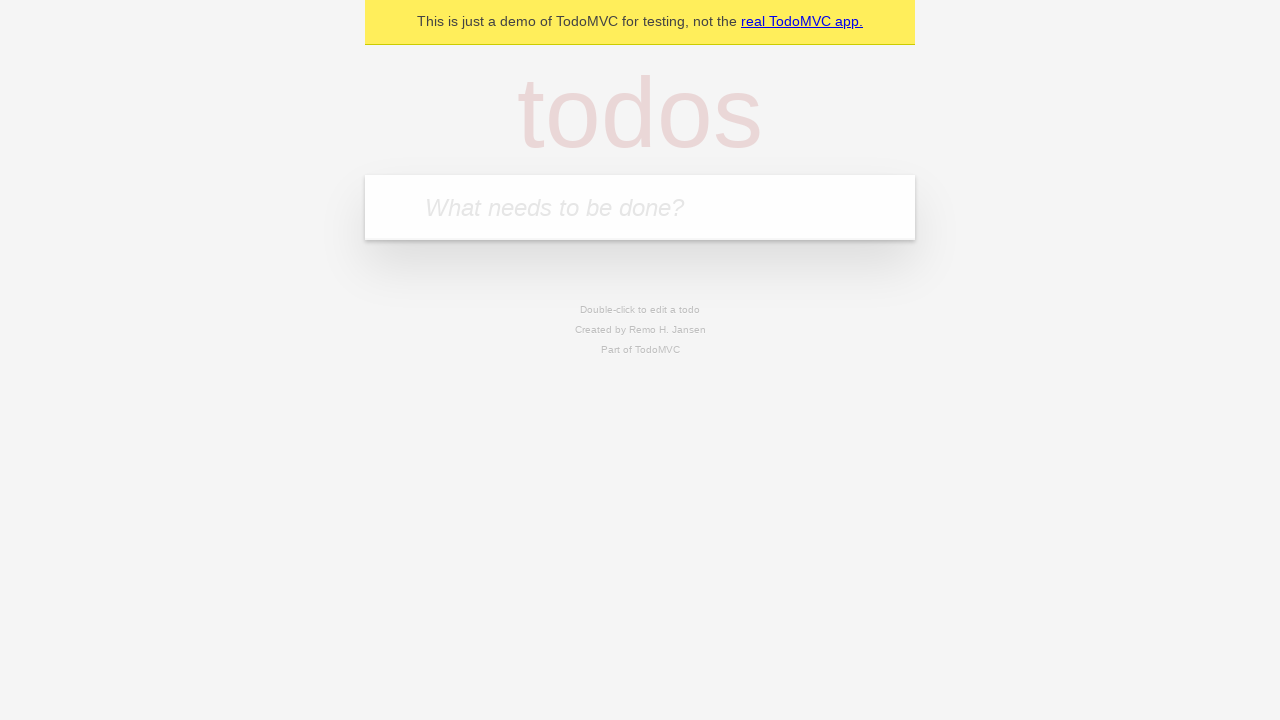

Filled todo input with 'buy some cheese' on internal:attr=[placeholder="What needs to be done?"i]
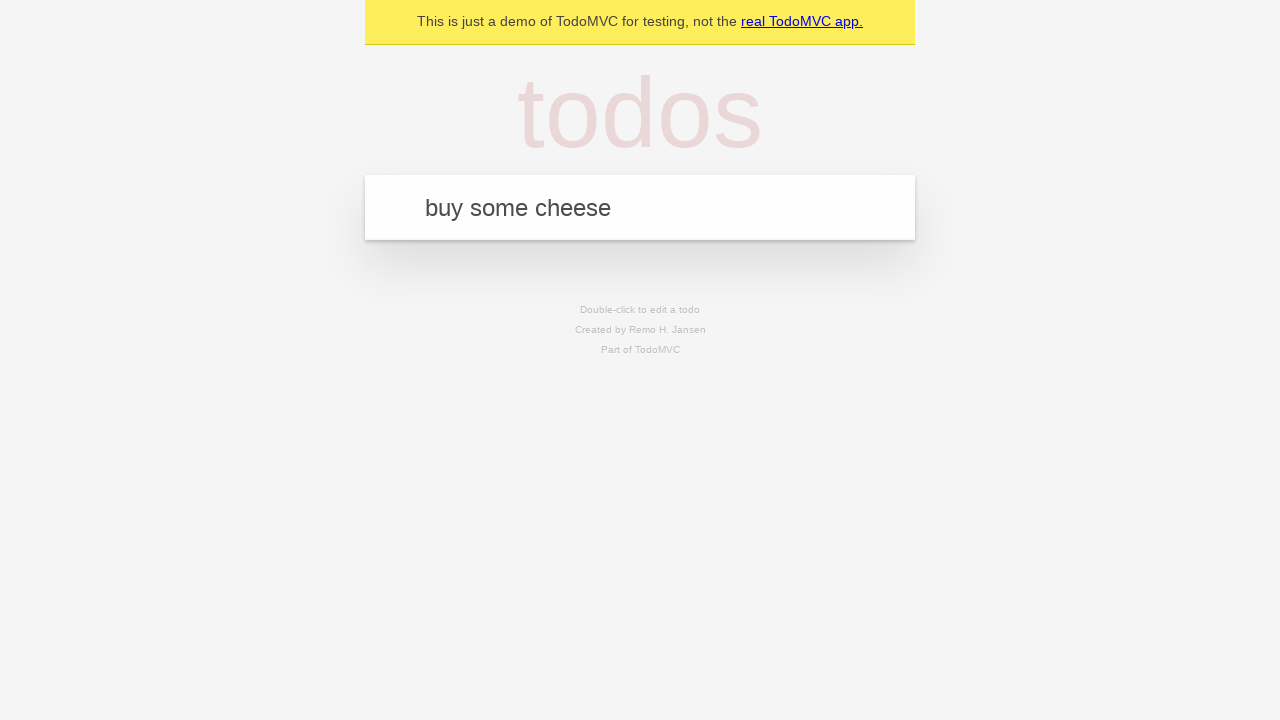

Pressed Enter to add 'buy some cheese' to the todo list on internal:attr=[placeholder="What needs to be done?"i]
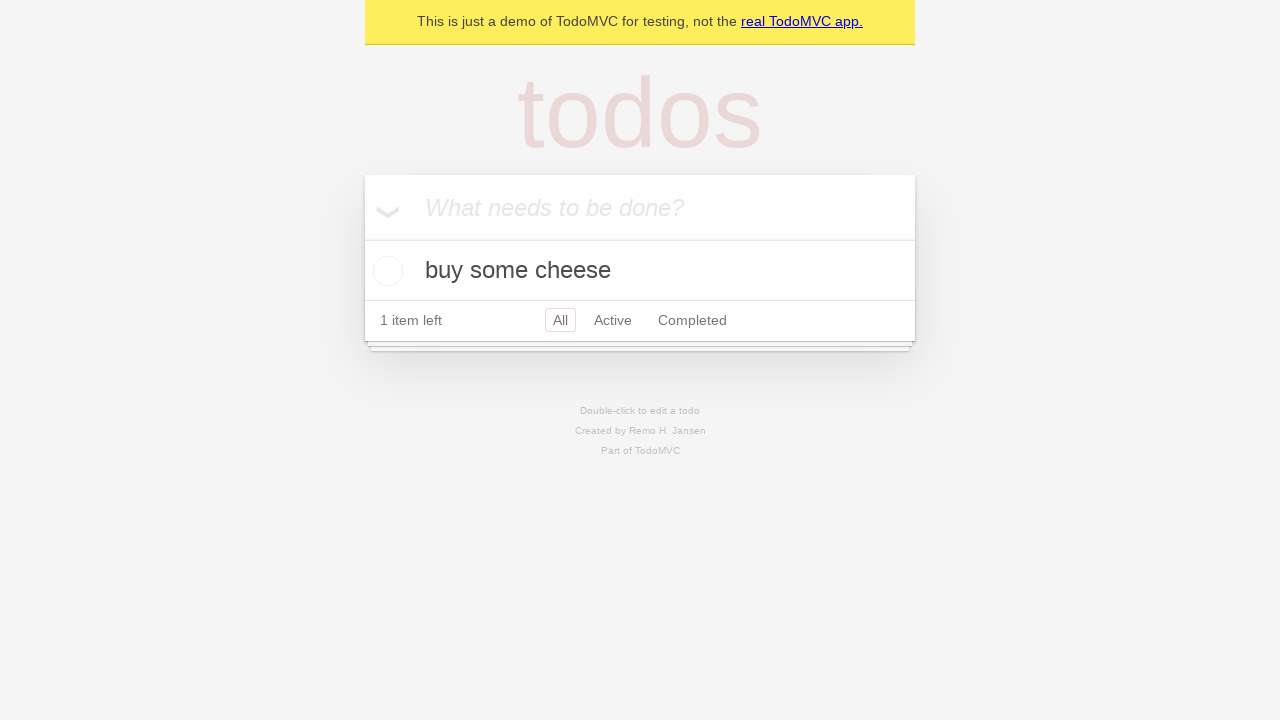

Filled todo input with 'feed the cat' on internal:attr=[placeholder="What needs to be done?"i]
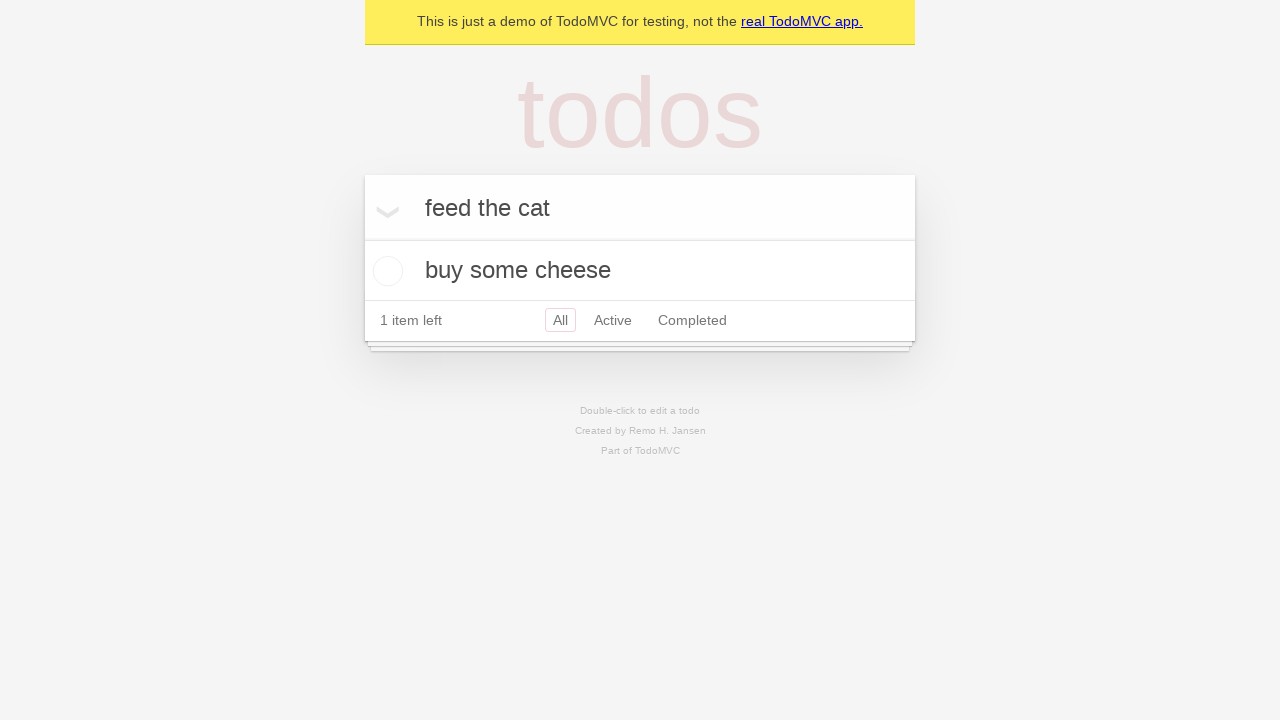

Pressed Enter to add 'feed the cat' to the todo list on internal:attr=[placeholder="What needs to be done?"i]
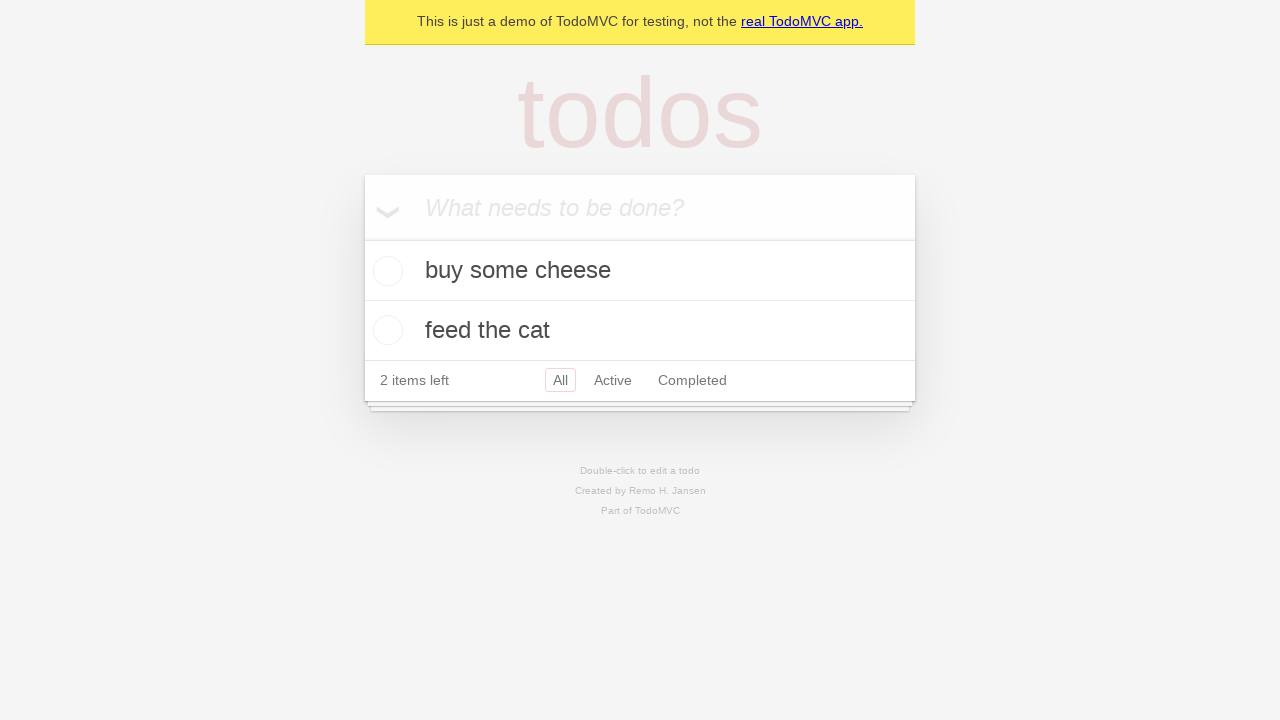

Filled todo input with 'book a doctors appointment' on internal:attr=[placeholder="What needs to be done?"i]
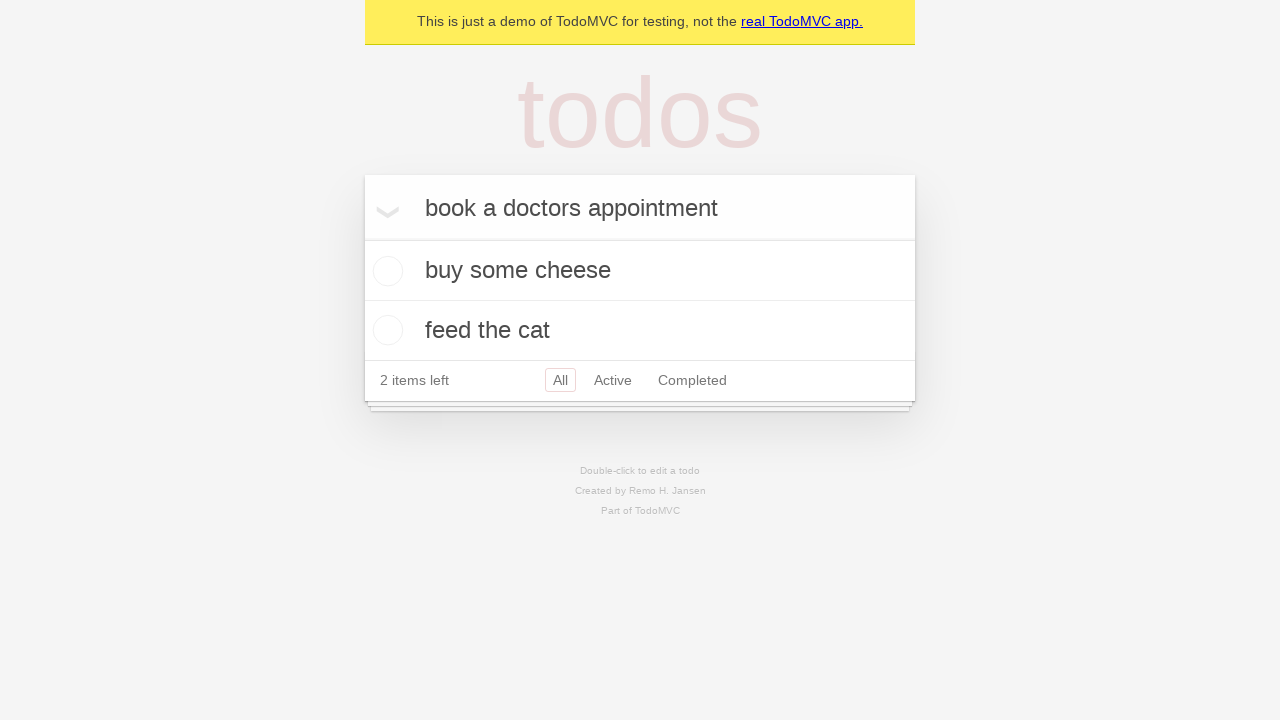

Pressed Enter to add 'book a doctors appointment' to the todo list on internal:attr=[placeholder="What needs to be done?"i]
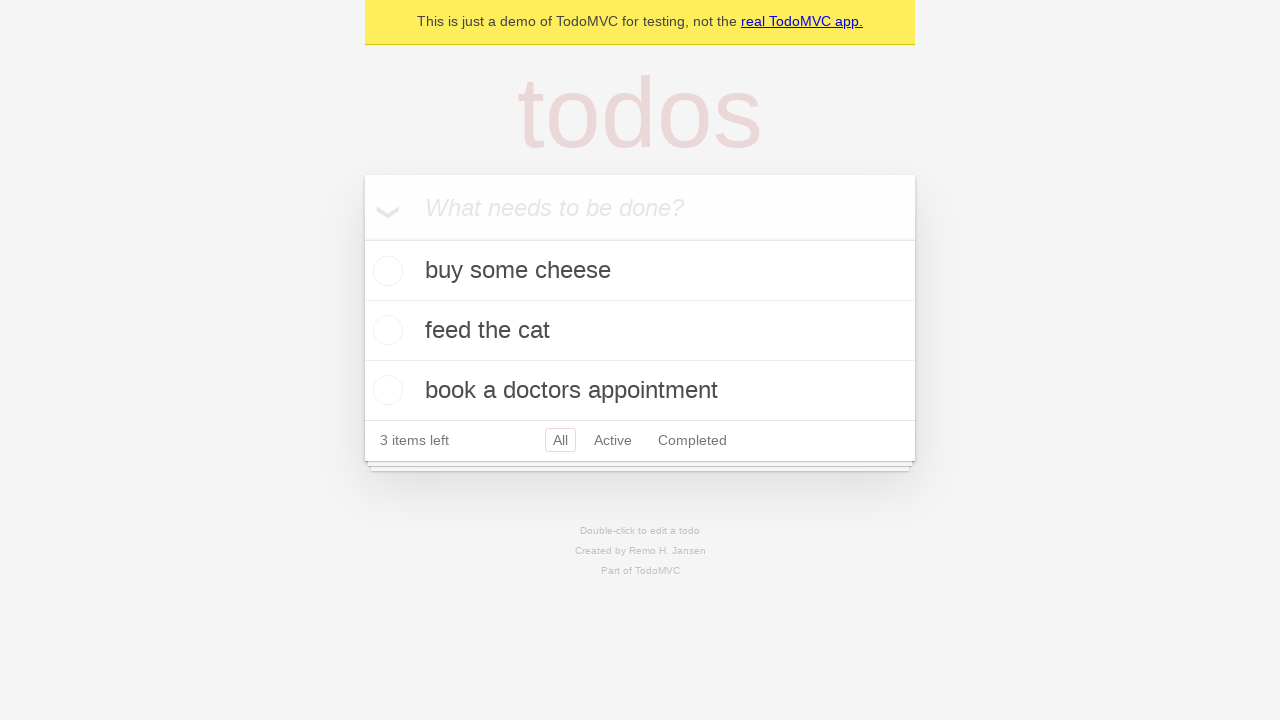

Located the toggle-all checkbox
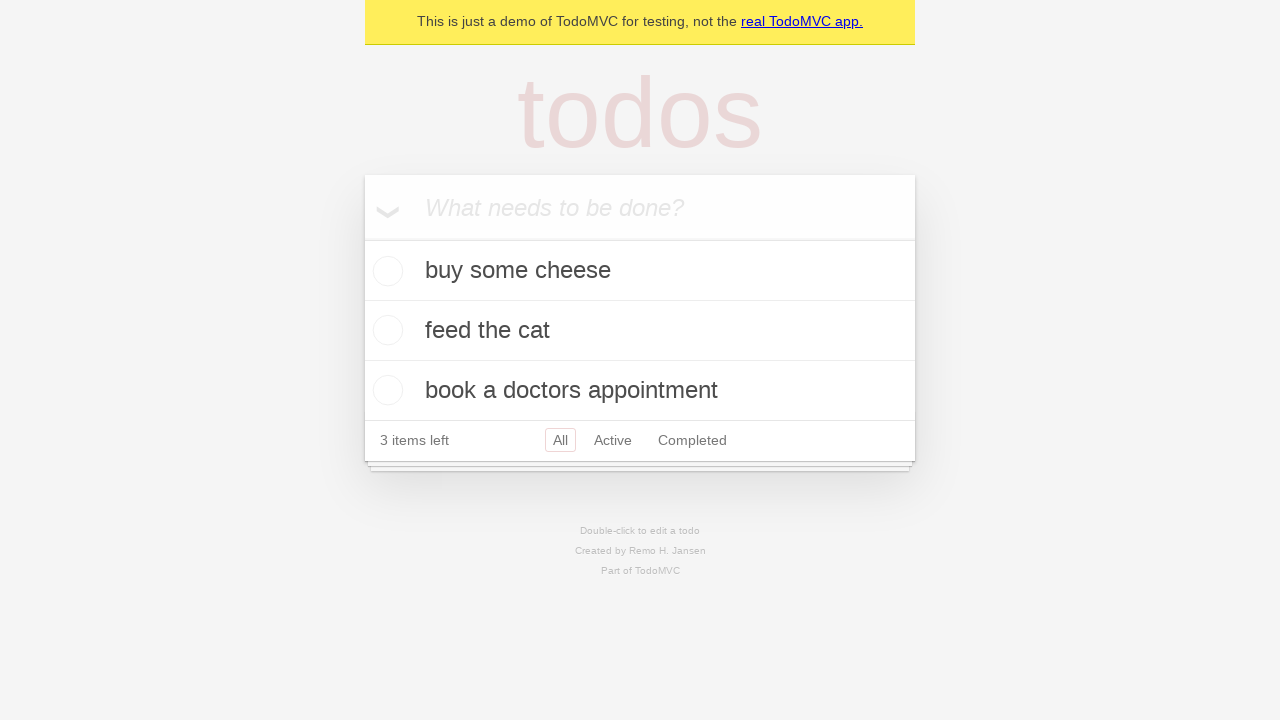

Checked toggle-all to mark all items as complete at (362, 238) on internal:label="Mark all as complete"i
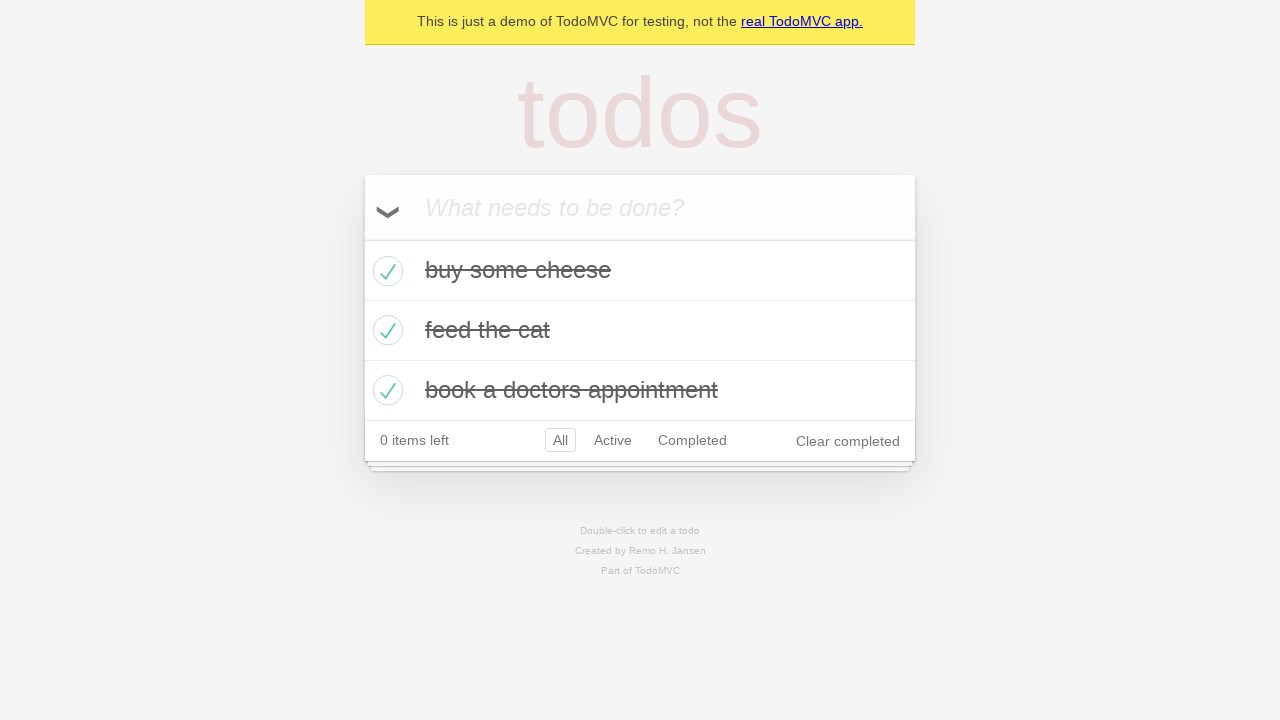

Unchecked toggle-all to clear complete state of all items at (362, 238) on internal:label="Mark all as complete"i
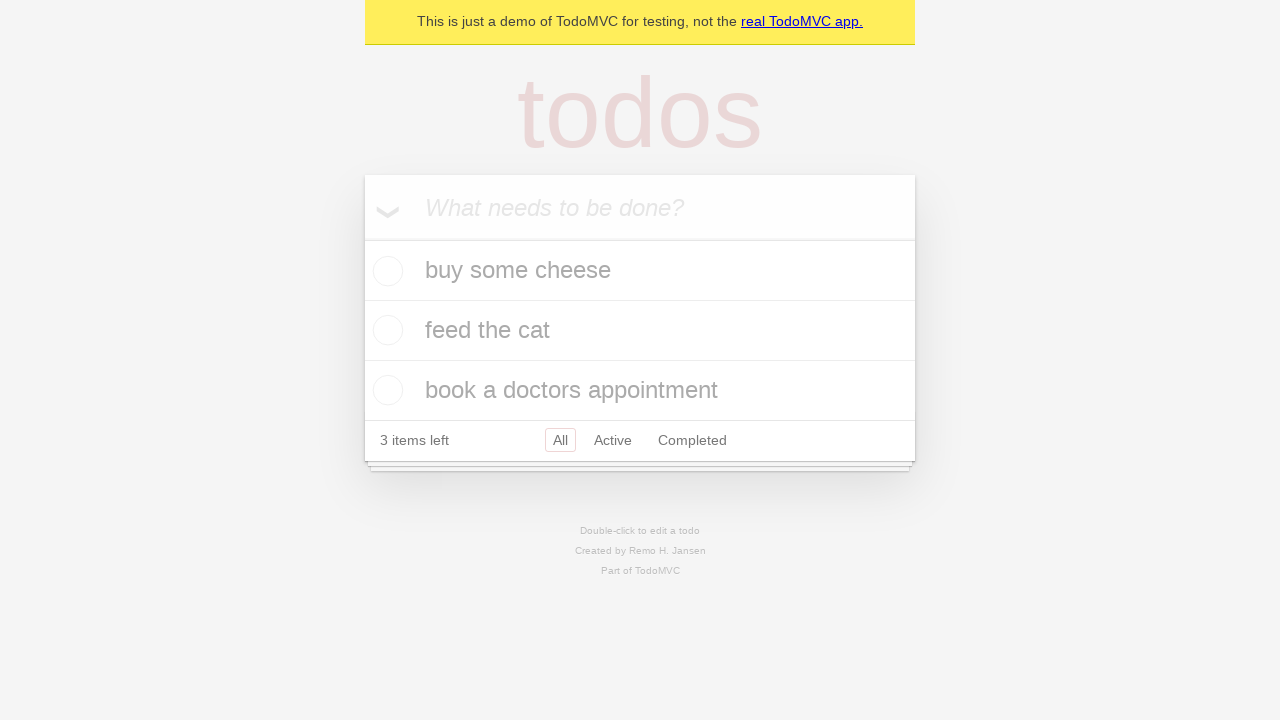

Verified todo items are present in the DOM
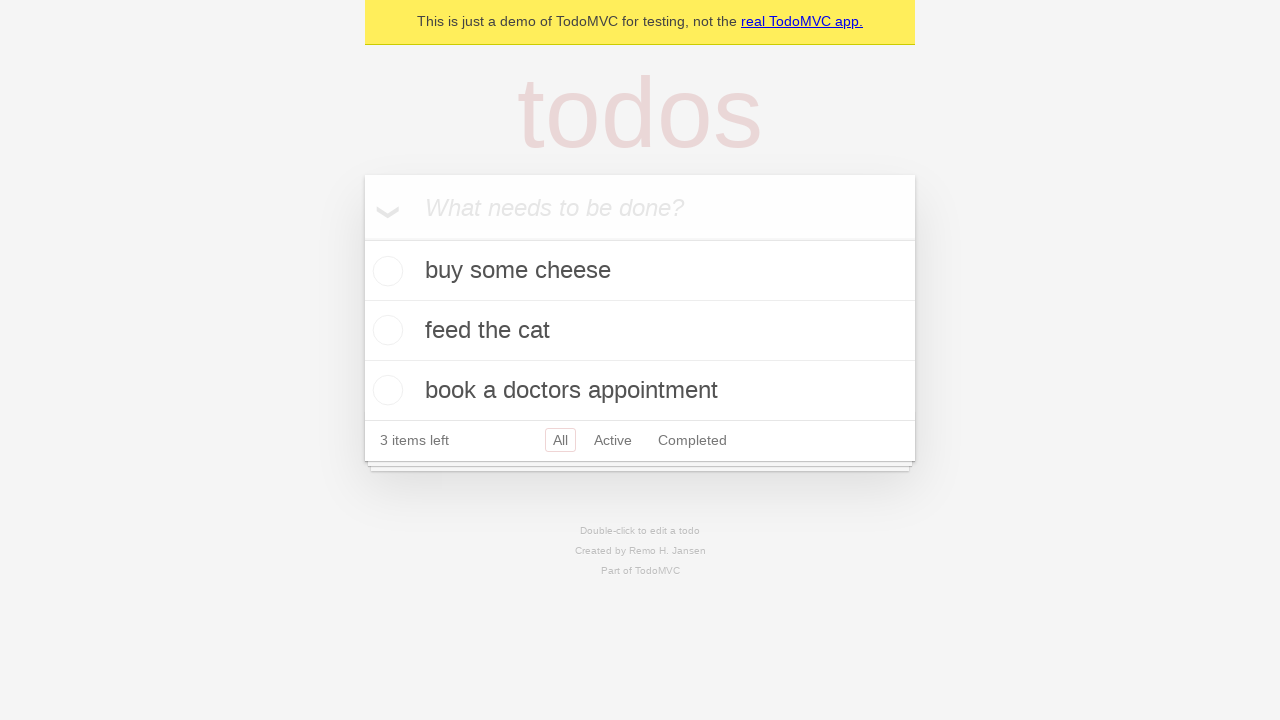

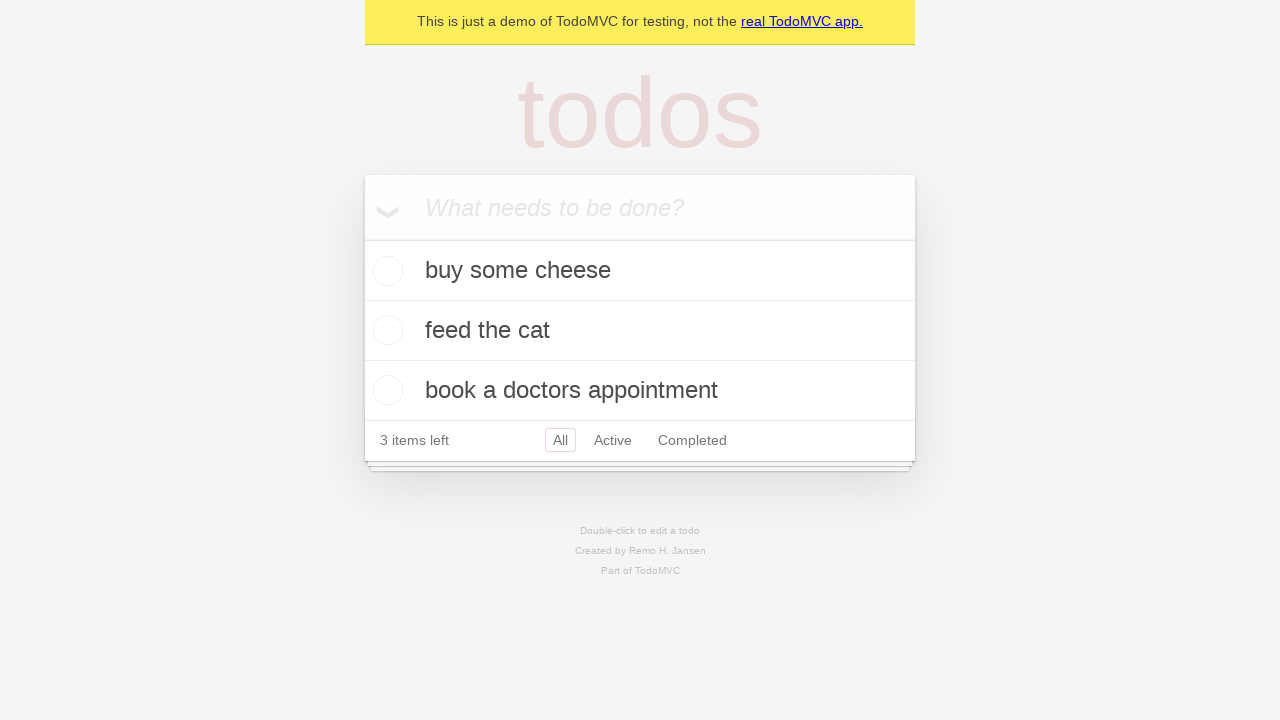